Waits for a price to drop to $100, clicks the Book button, solves a math problem and submits the answer

Starting URL: http://suninjuly.github.io/explicit_wait2.html

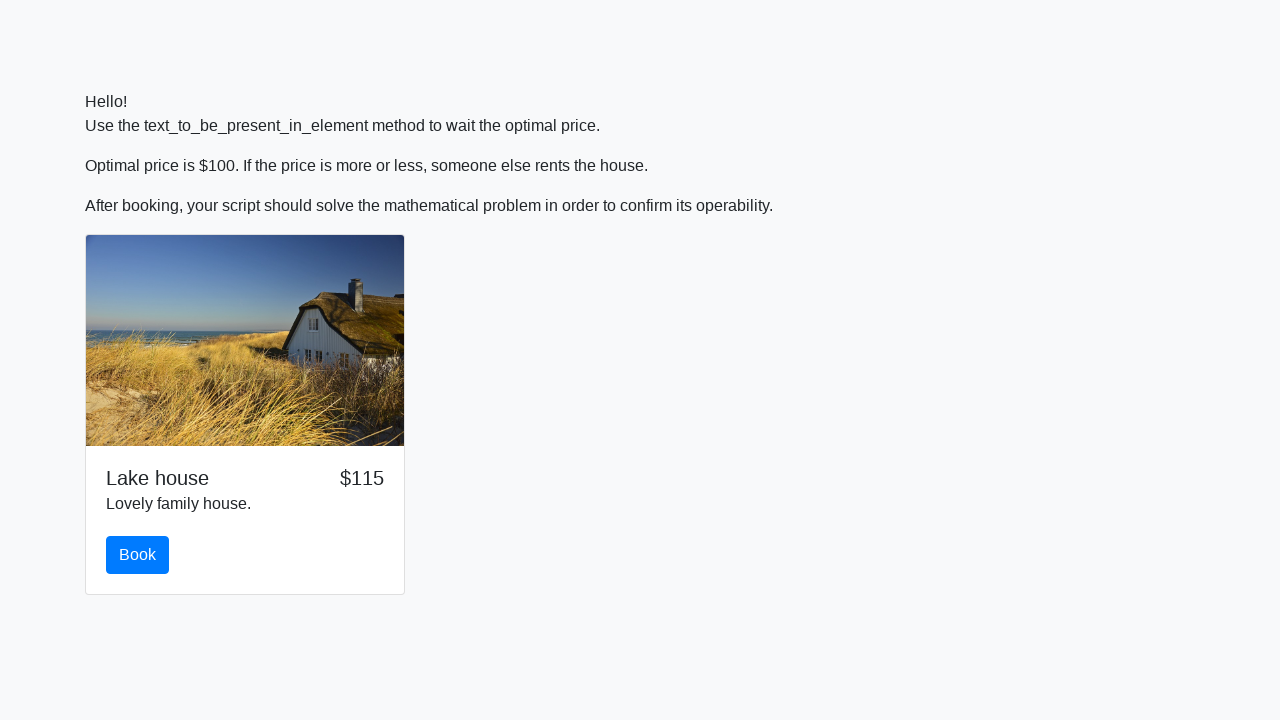

Waited for price to drop to $100
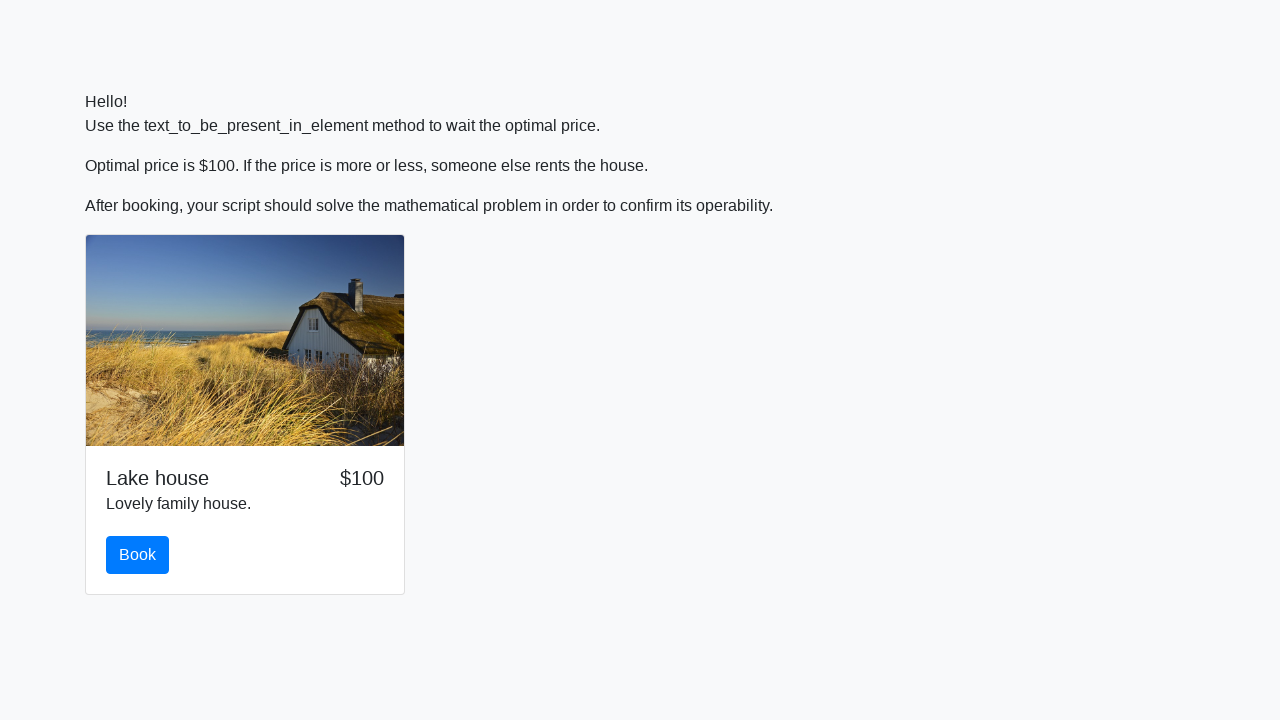

Clicked the Book button at (138, 555) on #book
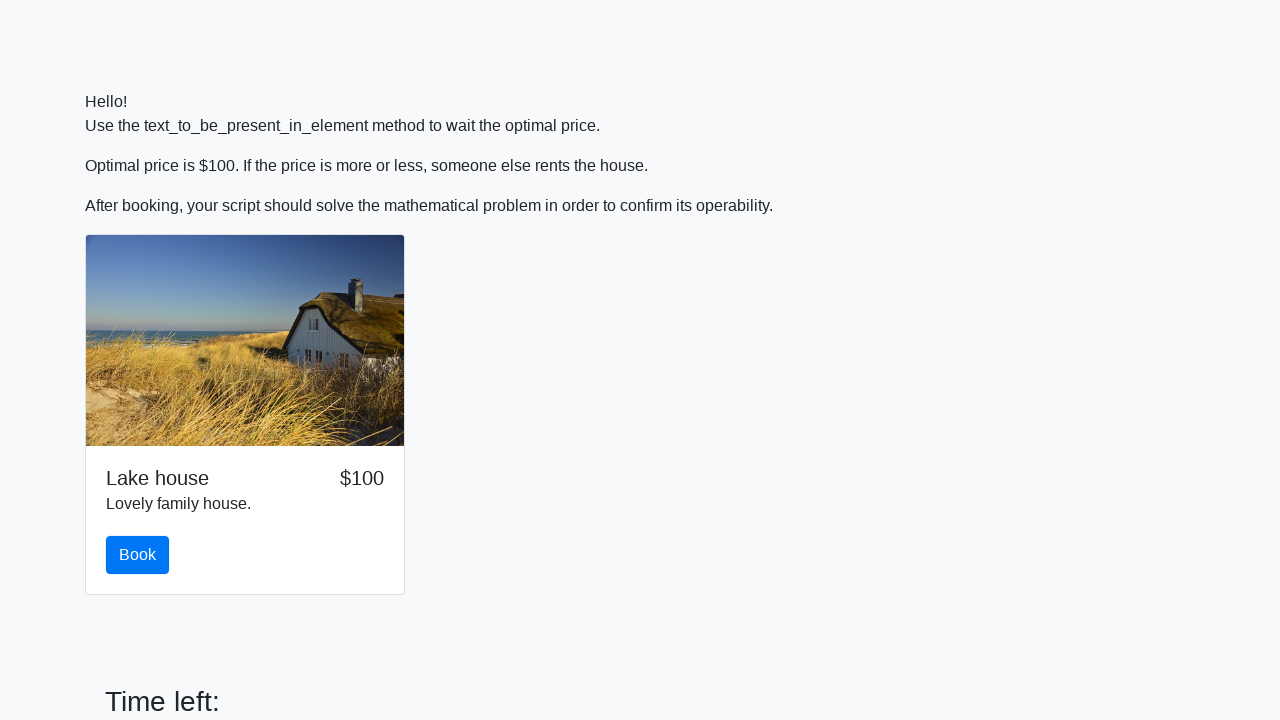

Retrieved X value from math problem: 654
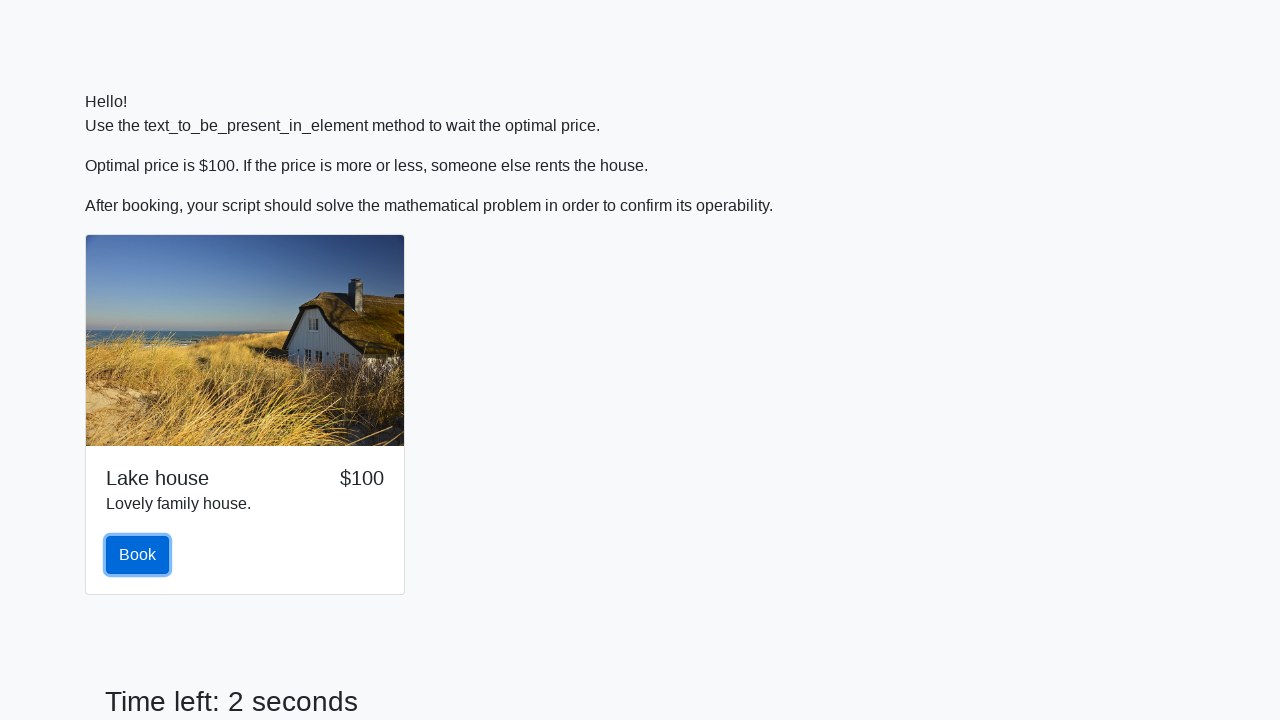

Calculated answer: 1.8340570606172548
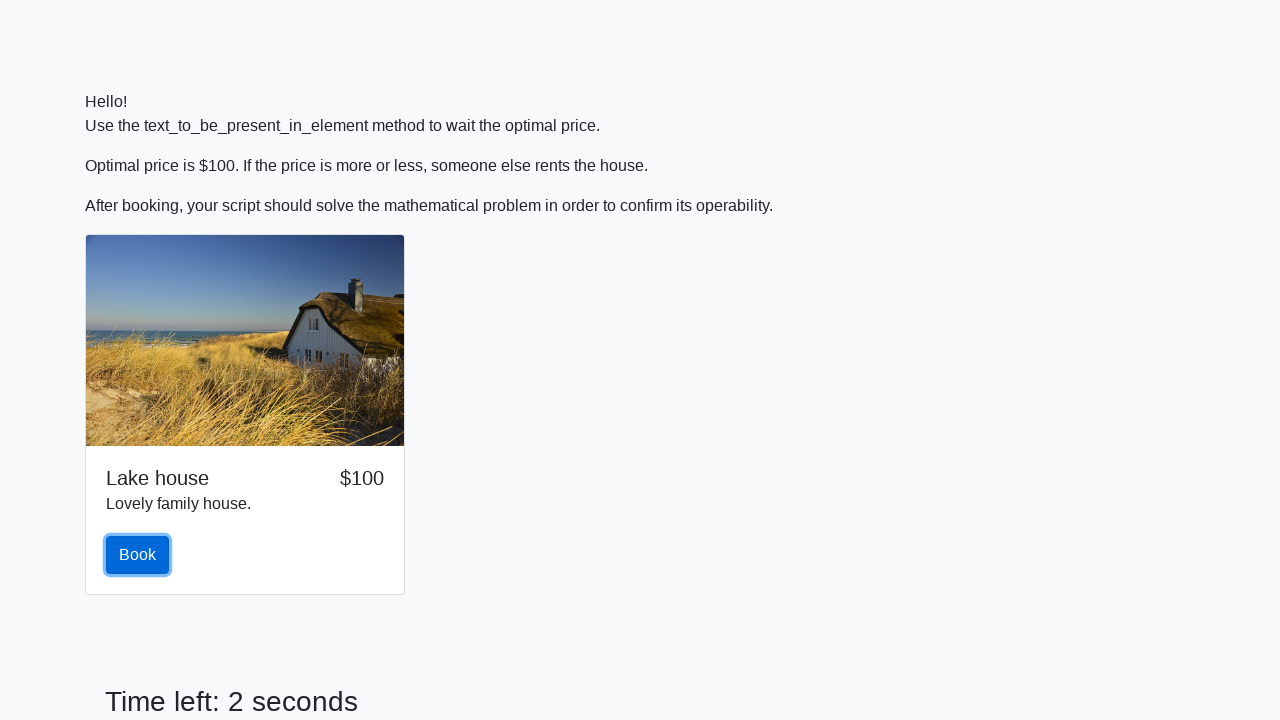

Filled answer field with calculated value on #answer
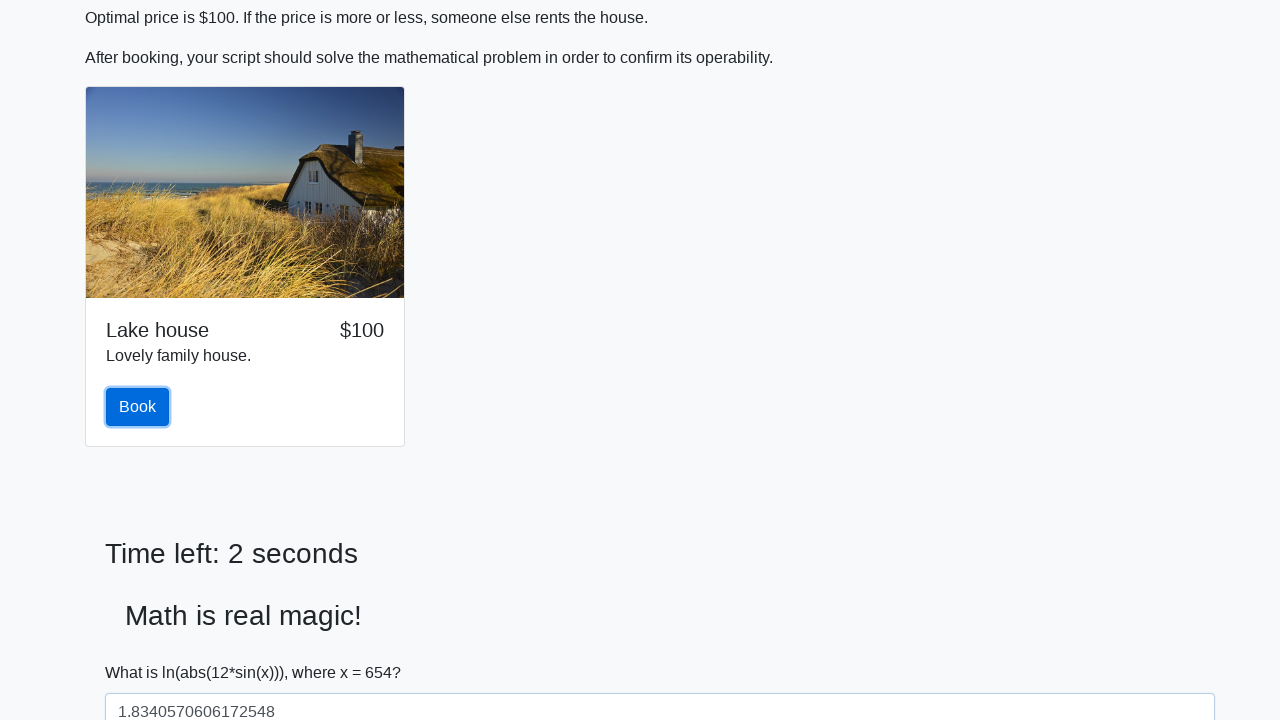

Clicked the solve button to submit answer at (143, 651) on #solve
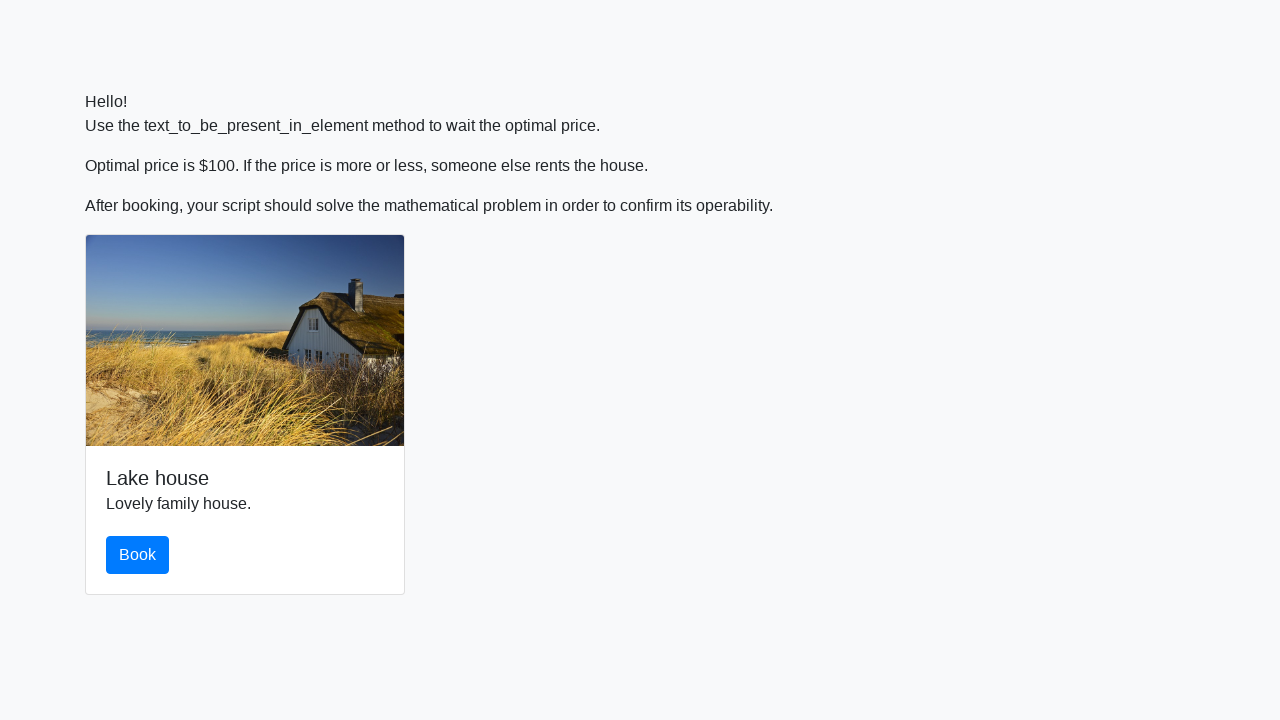

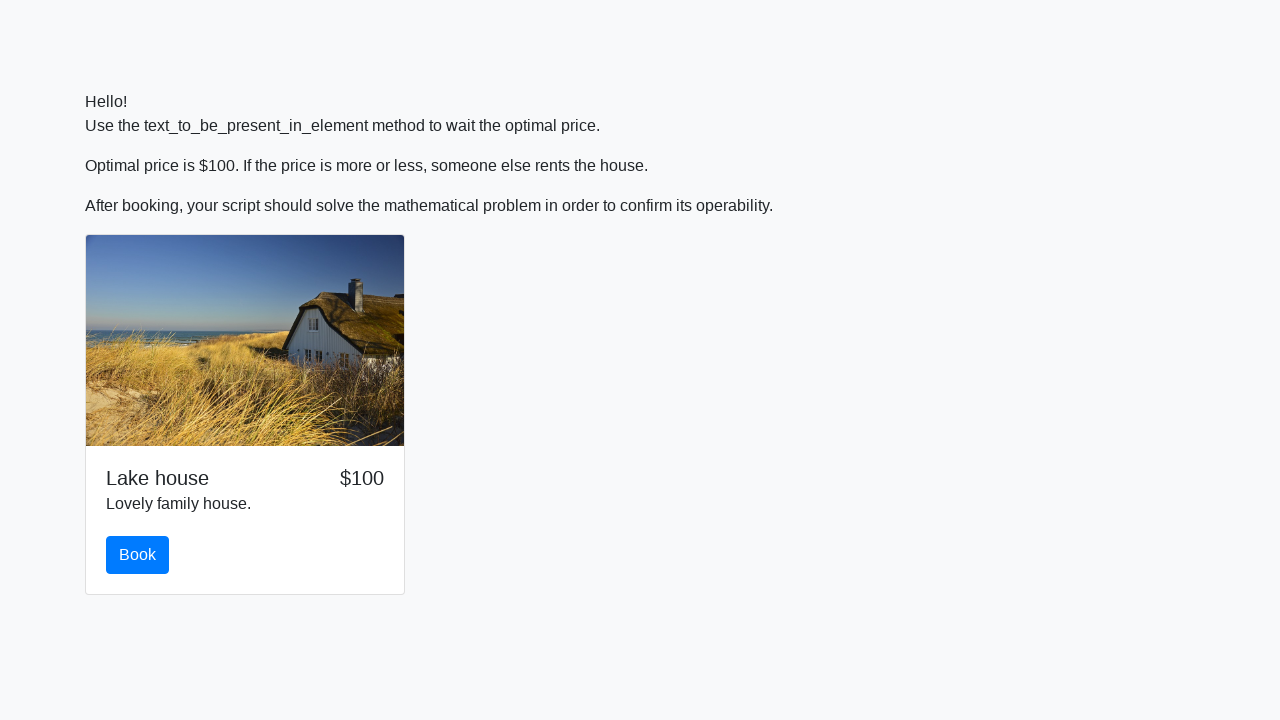